Tests various page scrolling behaviors including scrolling to bottom, top, and specific pixel positions

Starting URL: https://cursoautomacao.netlify.app

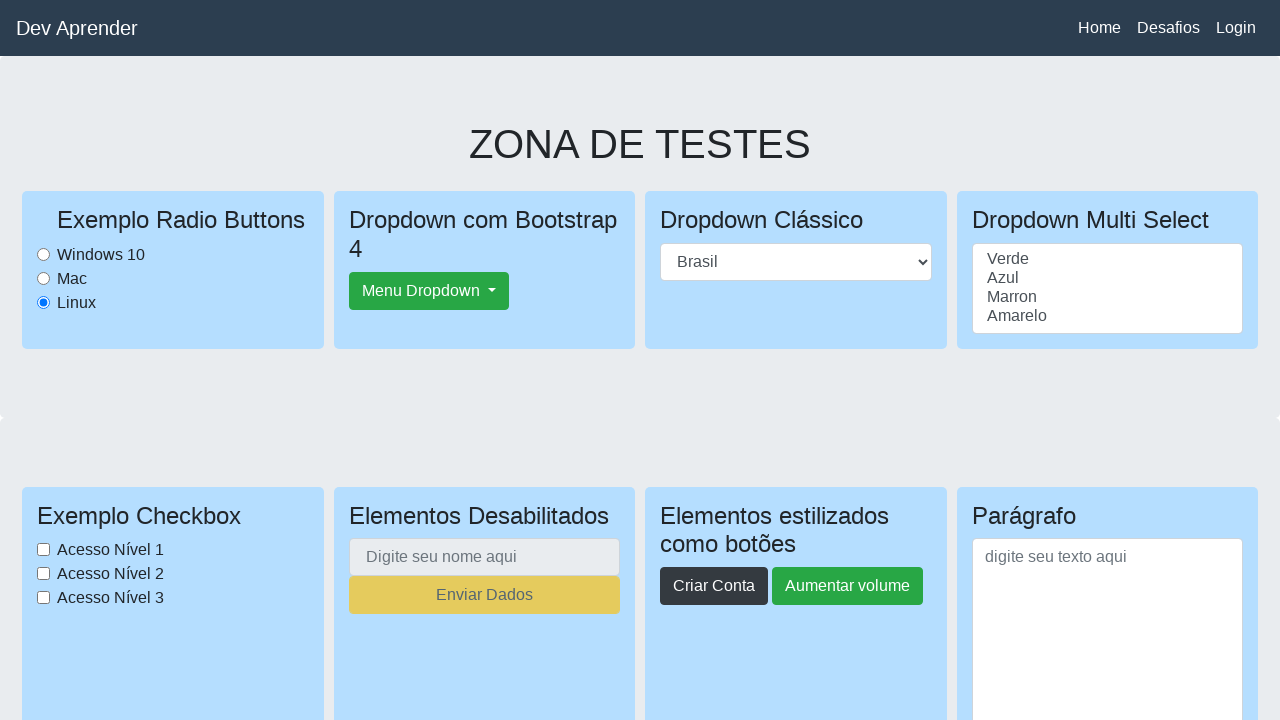

Scrolled to bottom of the page
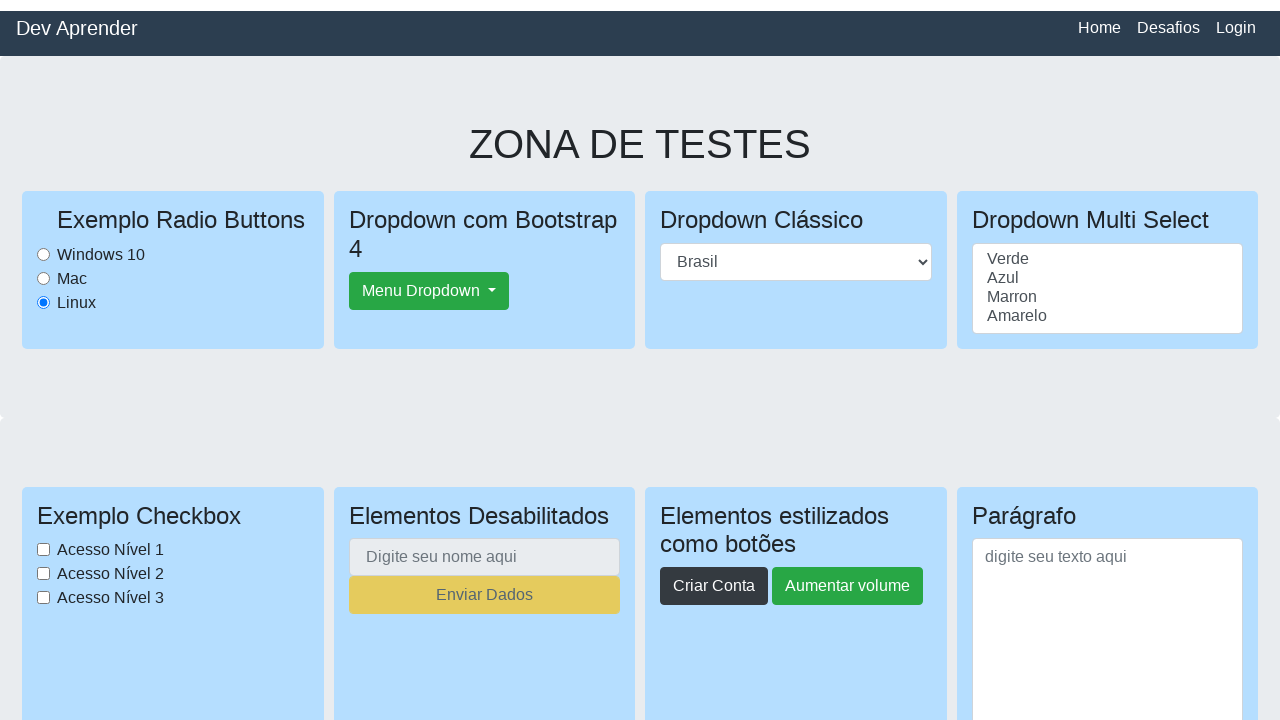

Waited 5 seconds for page content to settle
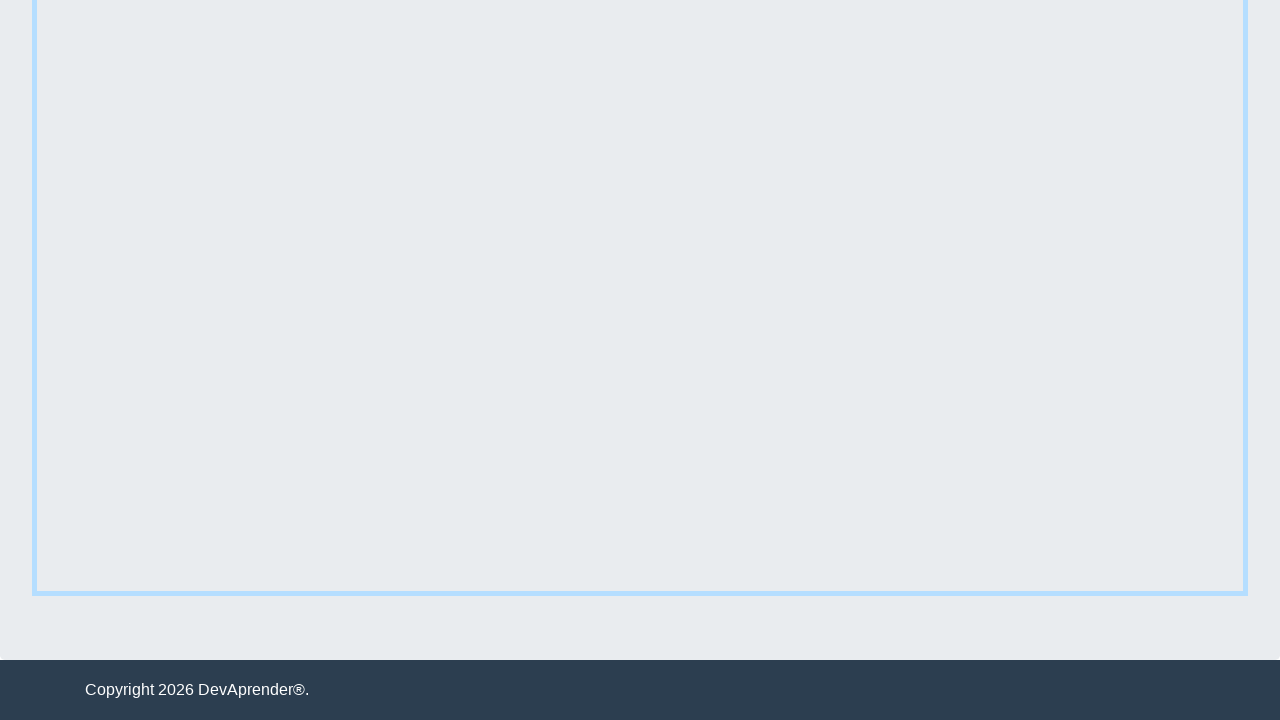

Scrolled to top of the page
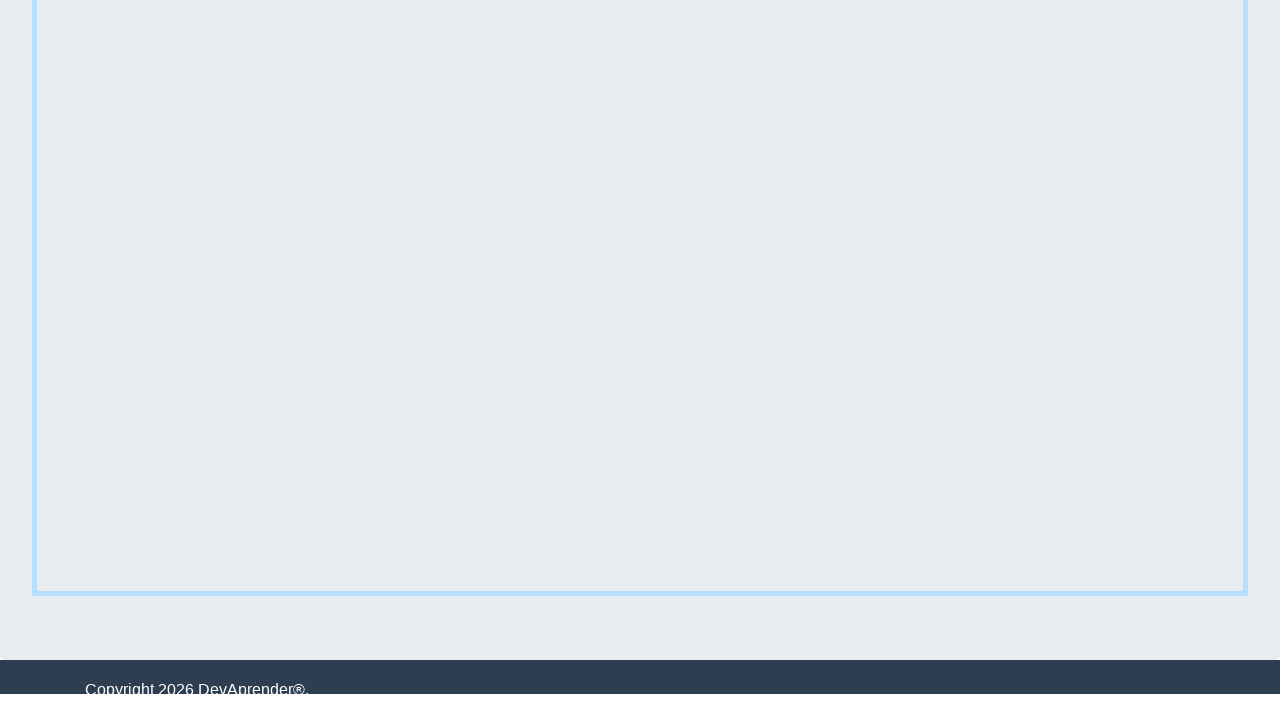

Waited 5 seconds for page content to settle
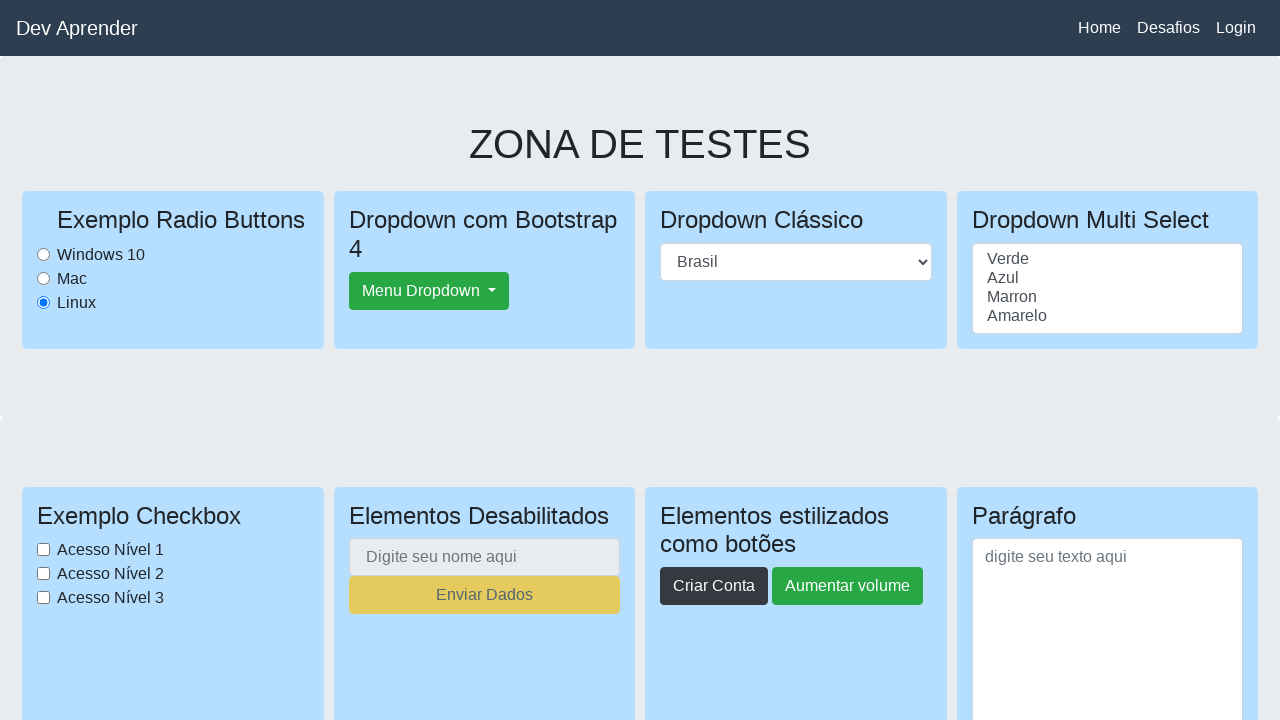

Scrolled down 1500 pixels
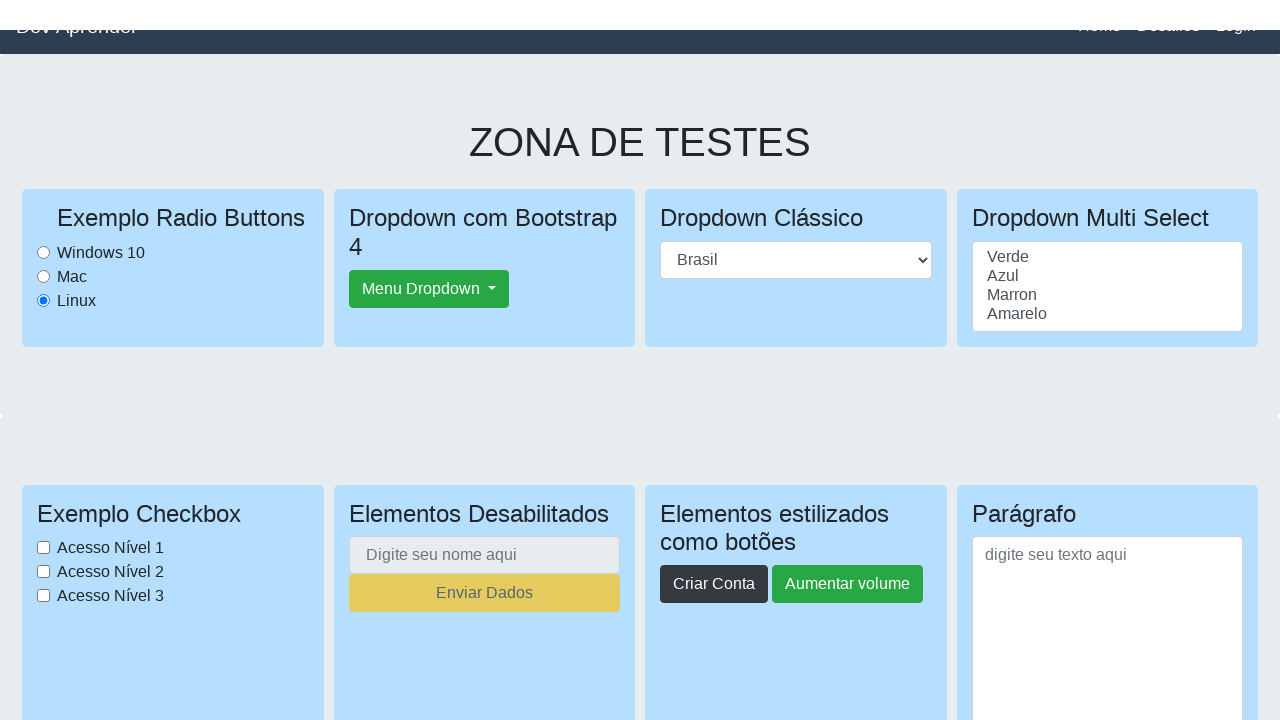

Waited 5 seconds for page content to settle
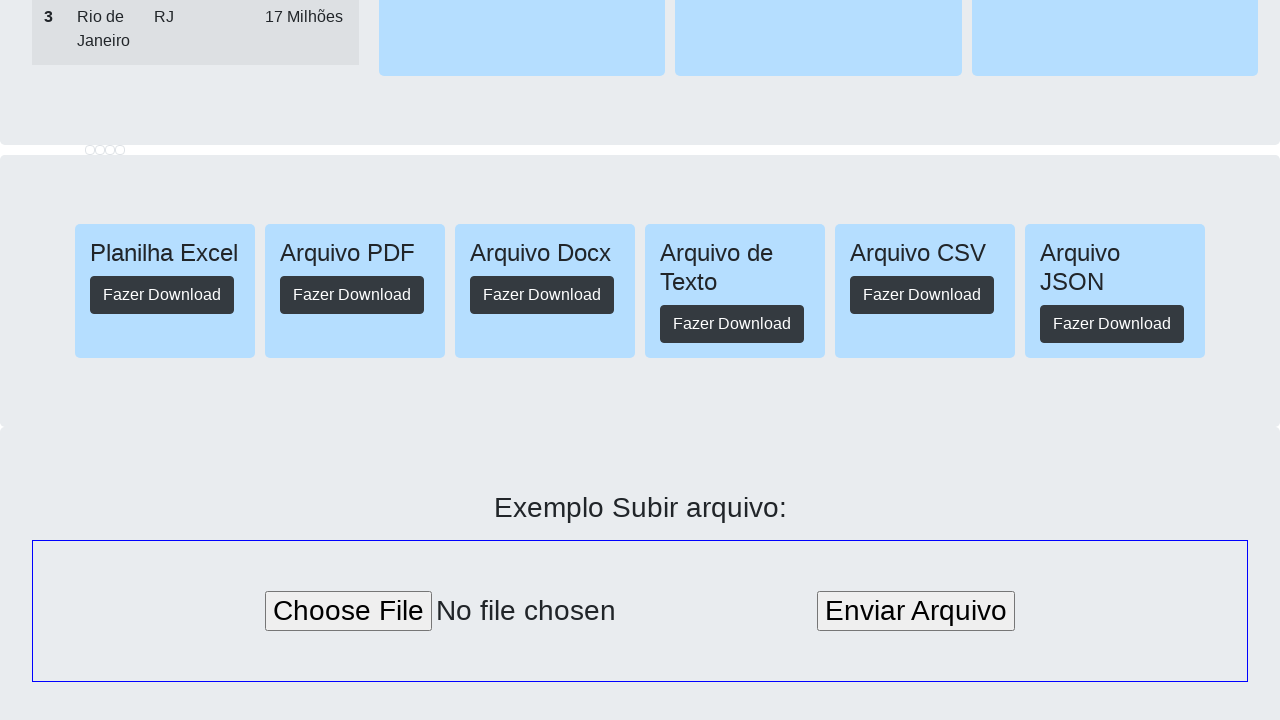

Scrolled back to top of the page
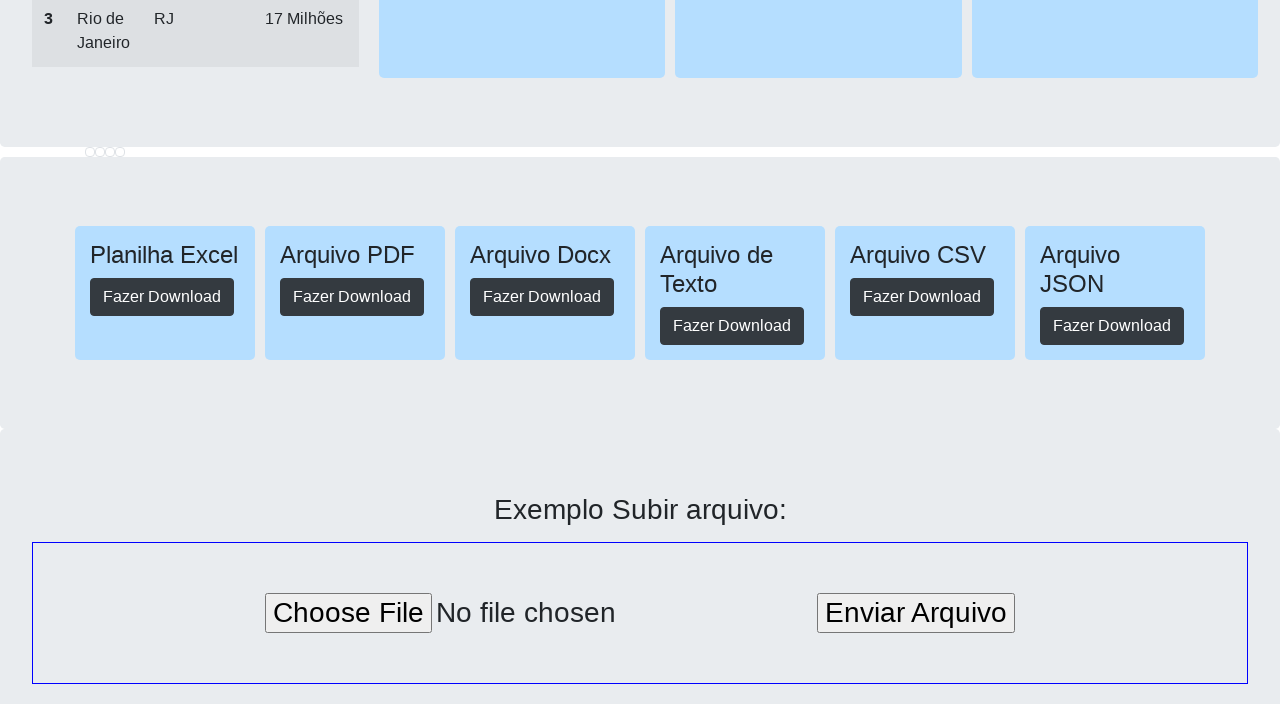

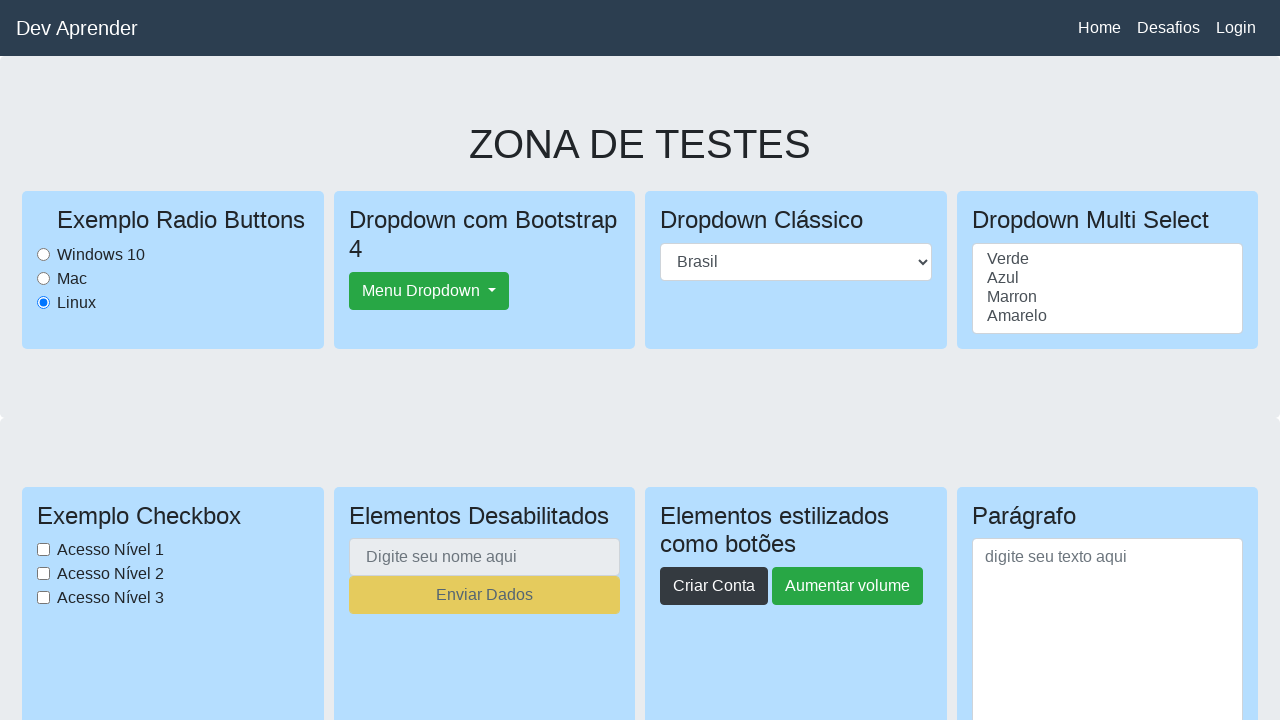